Navigates to a Selenium course content page and verifies the page loads successfully

Starting URL: http://greenstech.in/selenium-course-content.html

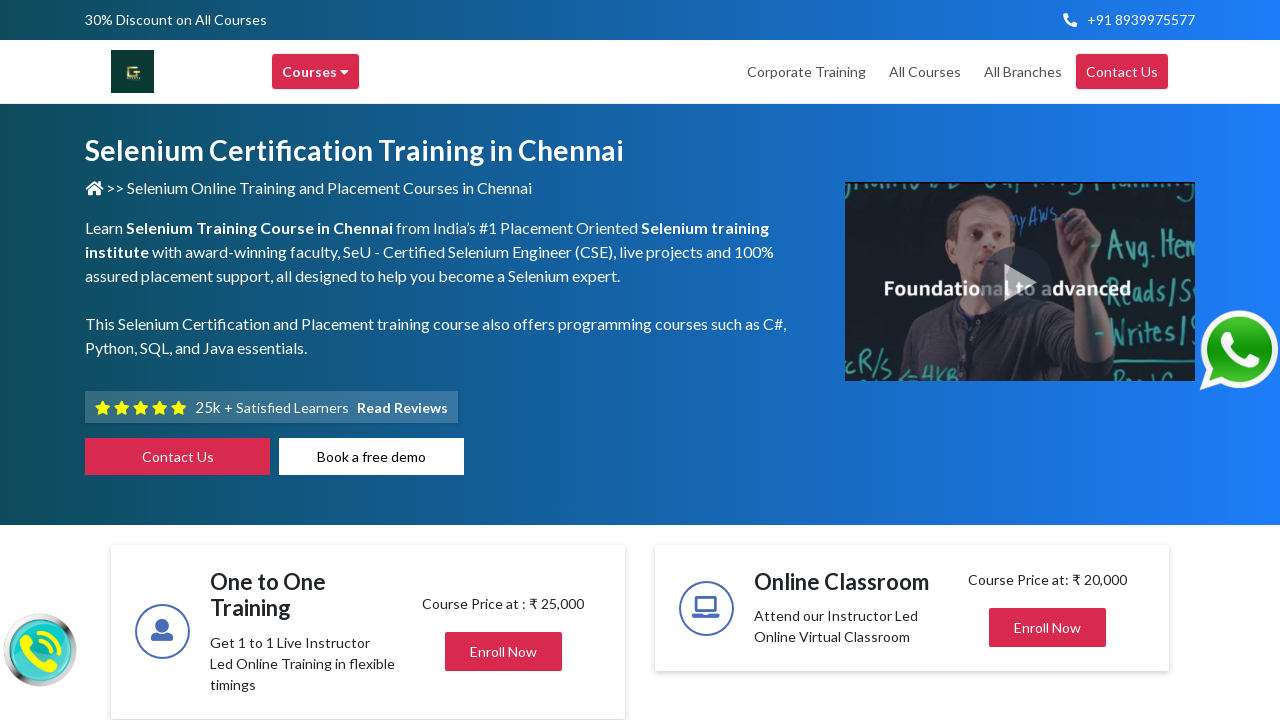

Waited for page DOM content to load
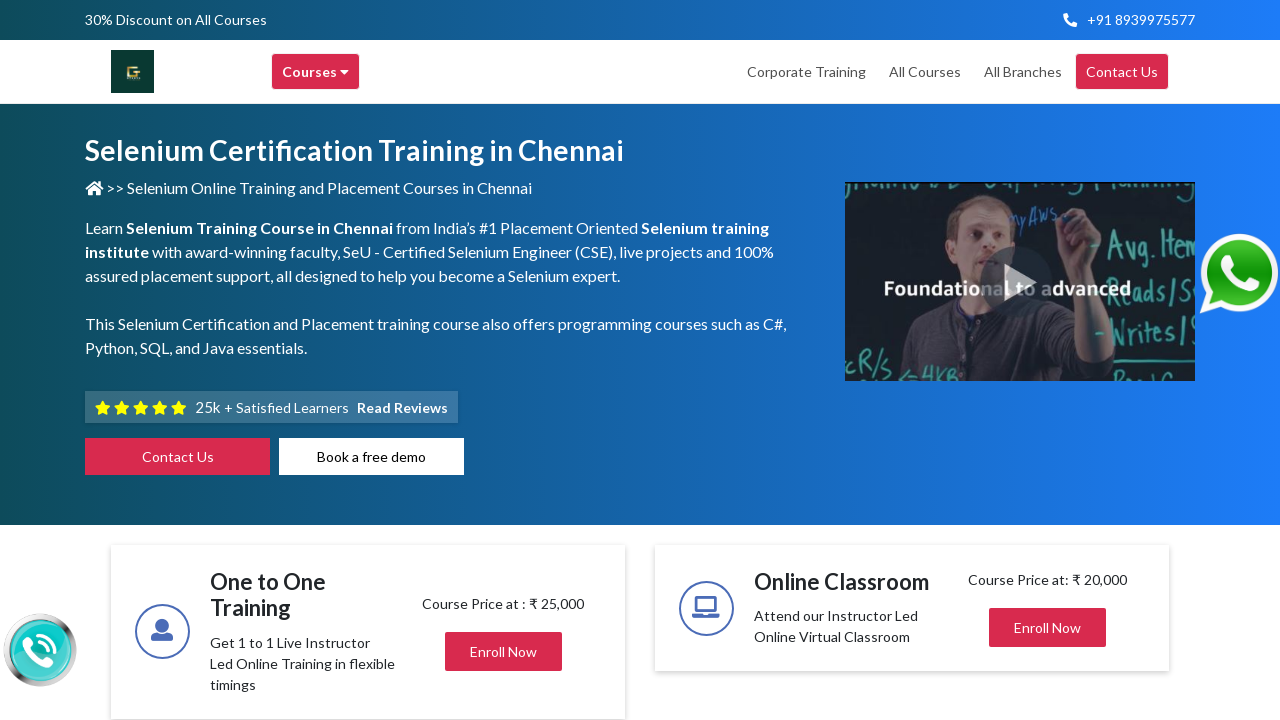

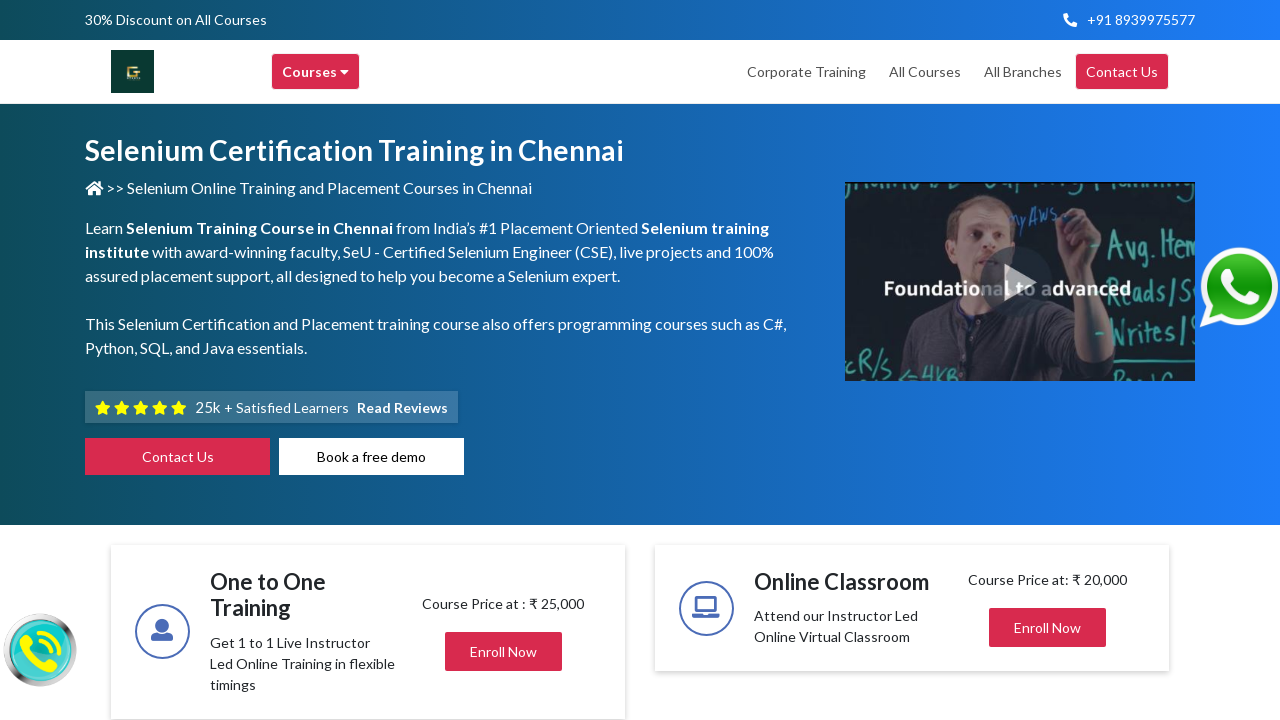